Tests a reservation form by filling in a guest name field with sample user data and clicking the next button to proceed

Starting URL: http://example.selenium.jp/reserveApp

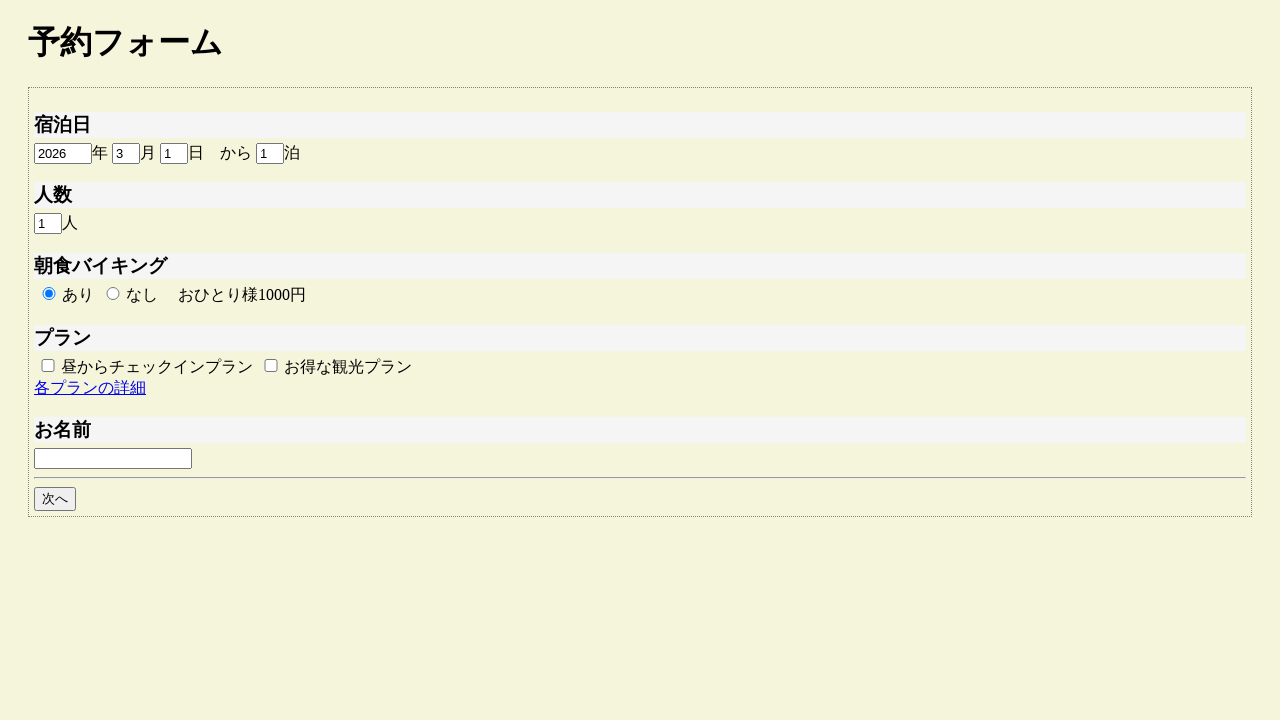

Filled guest name field with 'サンプルユーザ' on #guestname
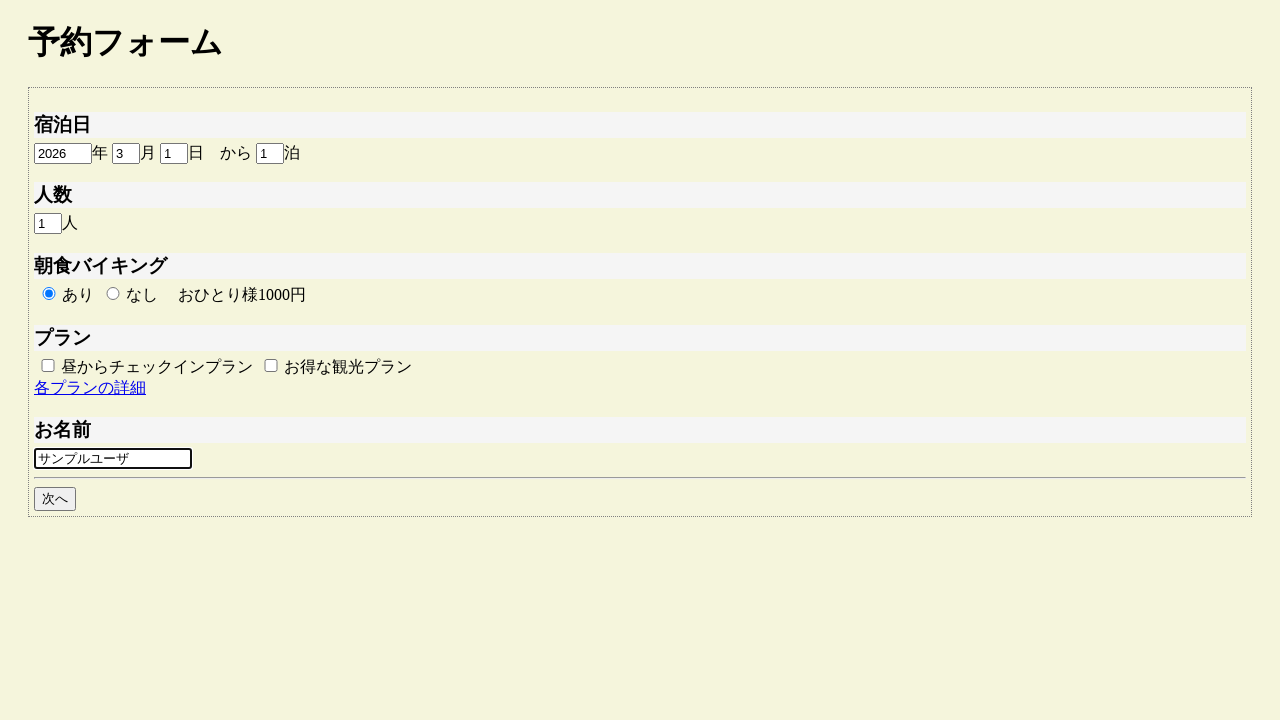

Clicked next button to proceed to next step at (55, 499) on #goto_next
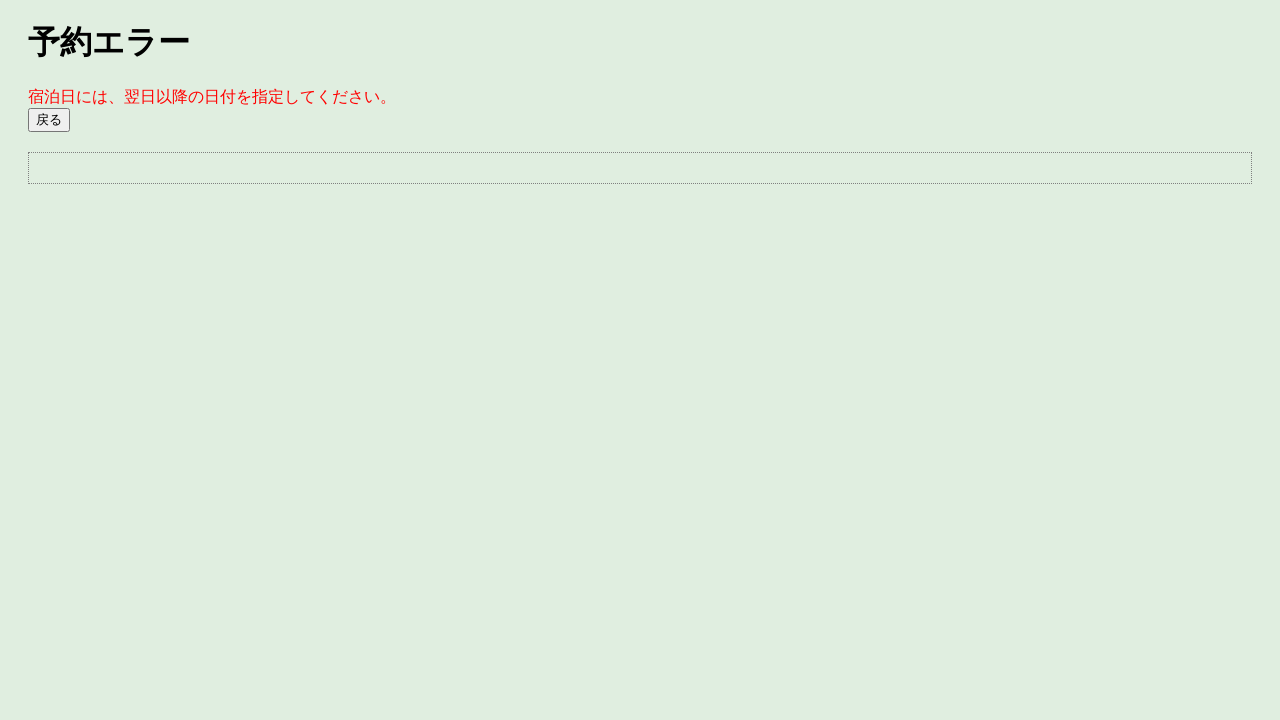

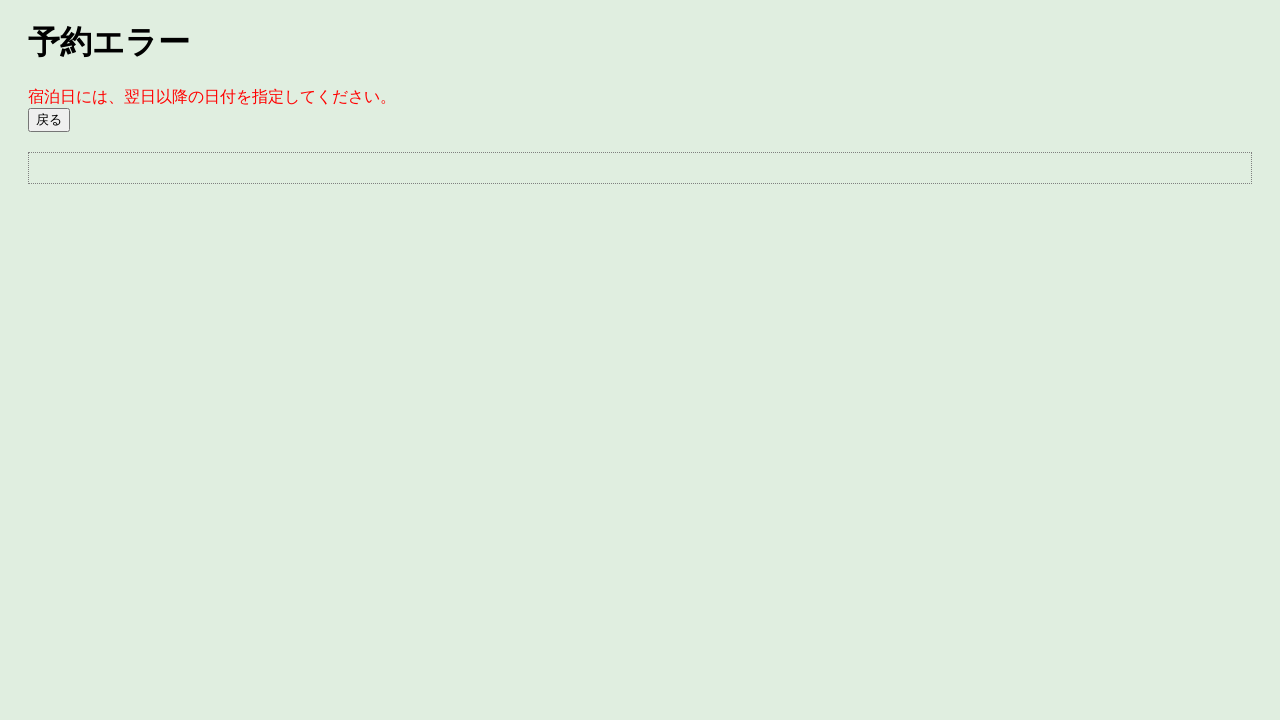